Tests that new todo items are appended to the bottom of the list and shows correct count

Starting URL: https://demo.playwright.dev/todomvc

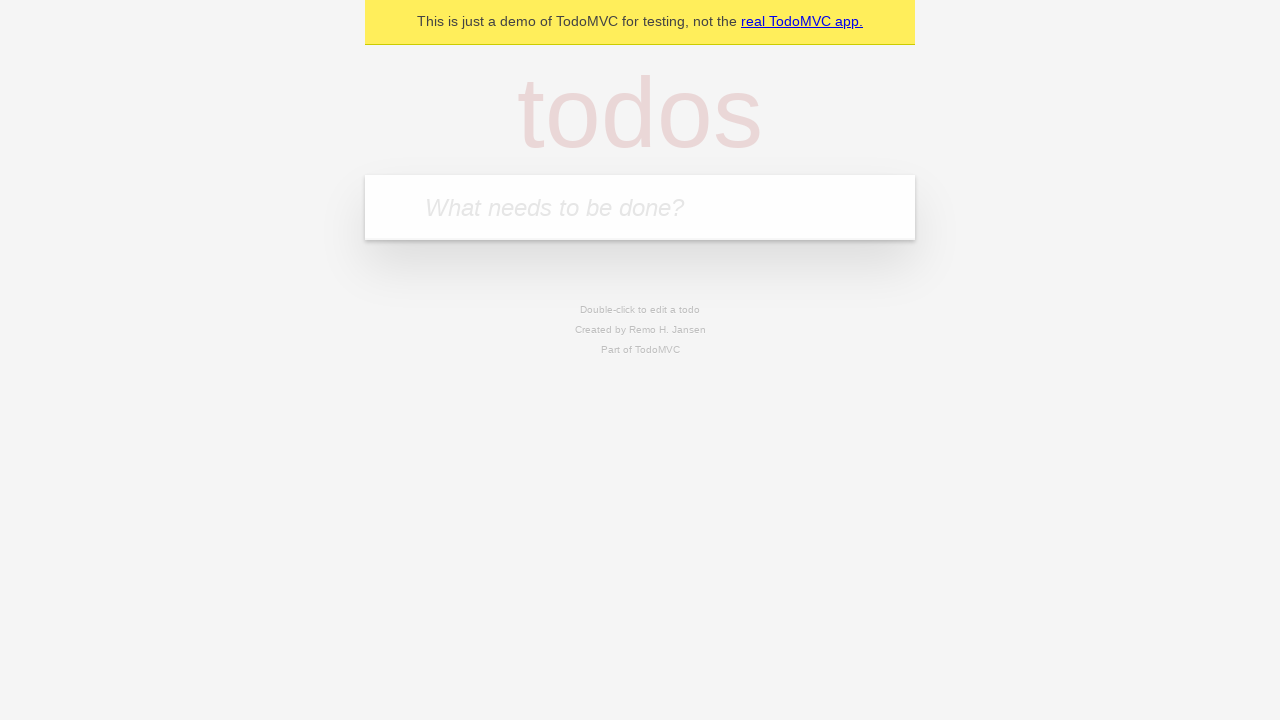

Filled todo input with 'buy some cheese' on internal:attr=[placeholder="What needs to be done?"i]
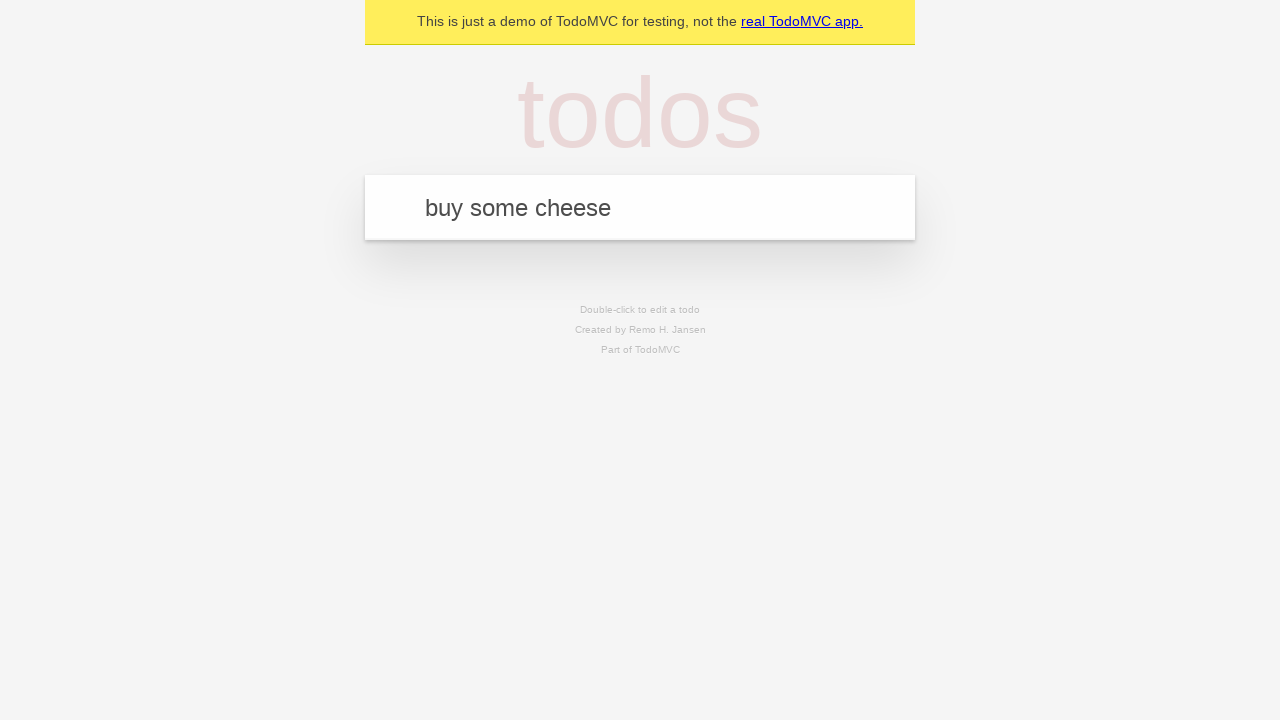

Pressed Enter to add first todo item on internal:attr=[placeholder="What needs to be done?"i]
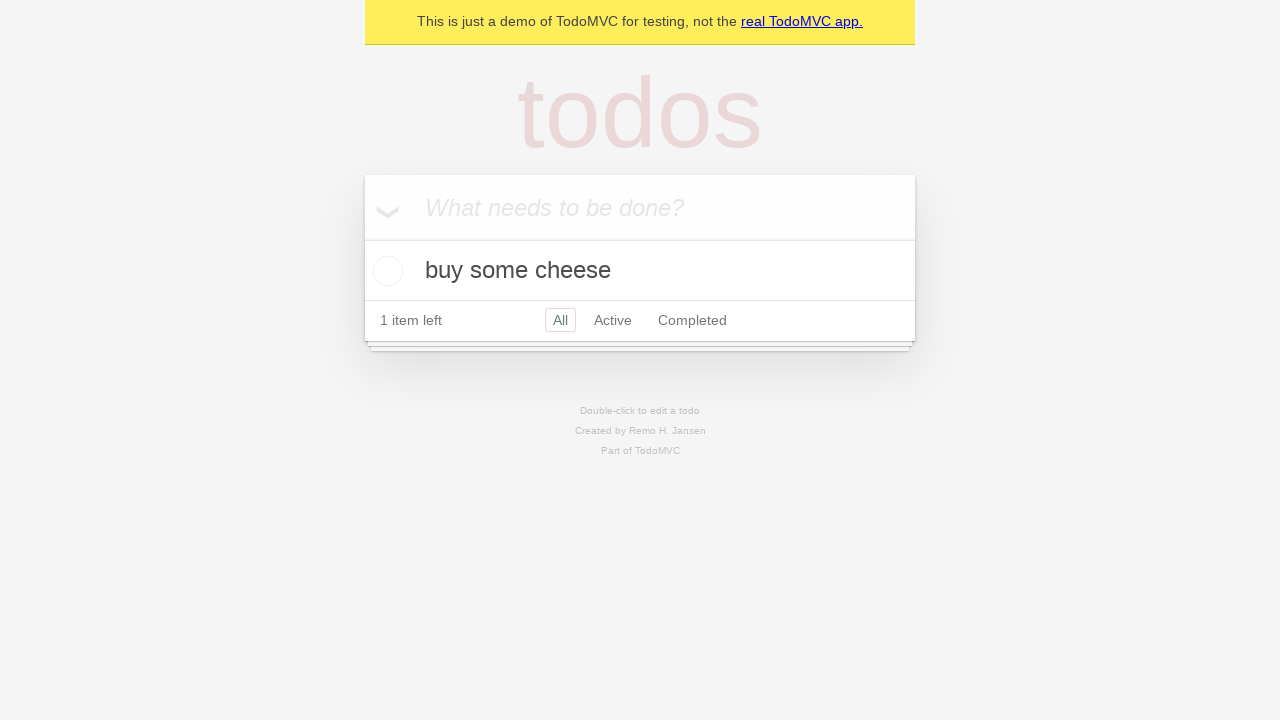

Filled todo input with 'feed the cat' on internal:attr=[placeholder="What needs to be done?"i]
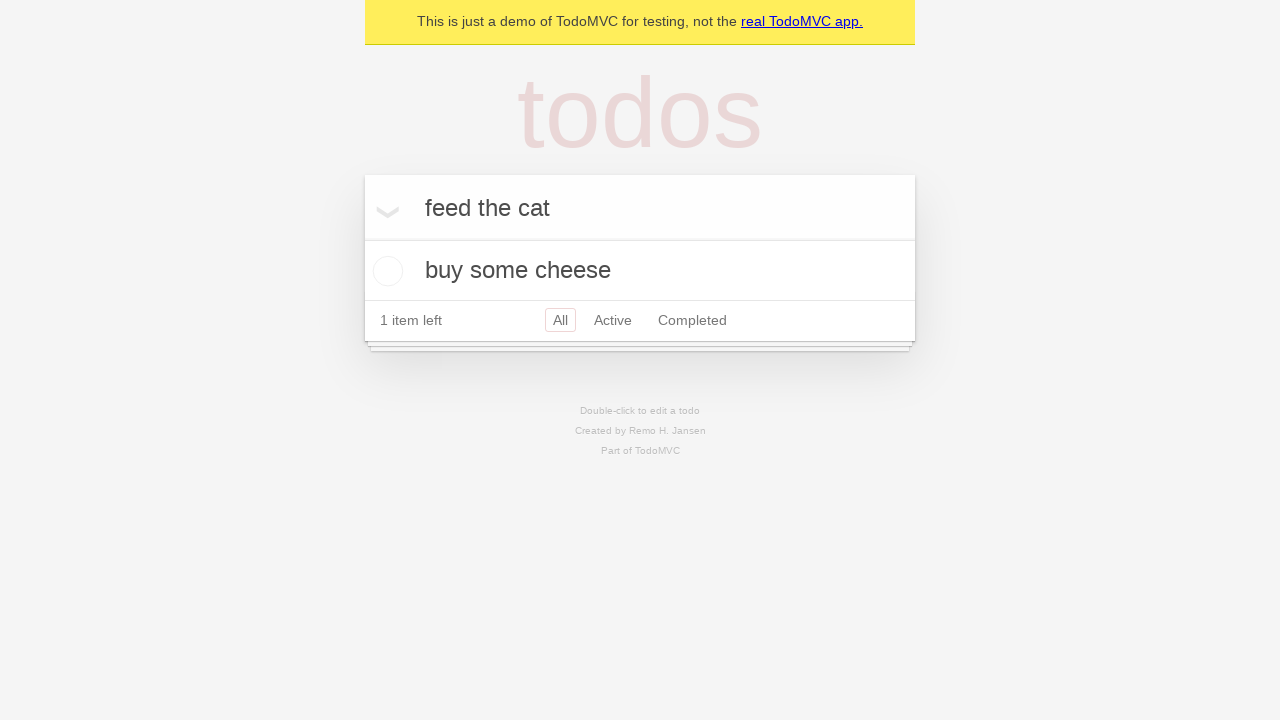

Pressed Enter to add second todo item on internal:attr=[placeholder="What needs to be done?"i]
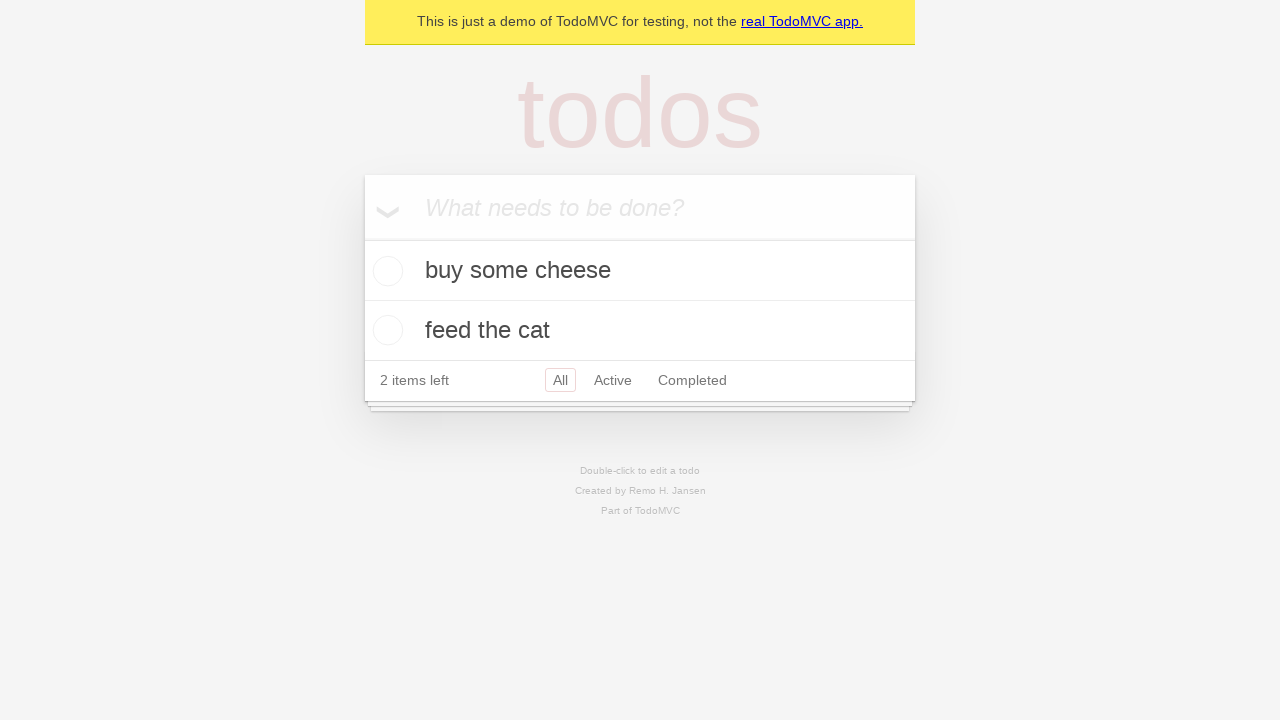

Filled todo input with 'book a doctors appointment' on internal:attr=[placeholder="What needs to be done?"i]
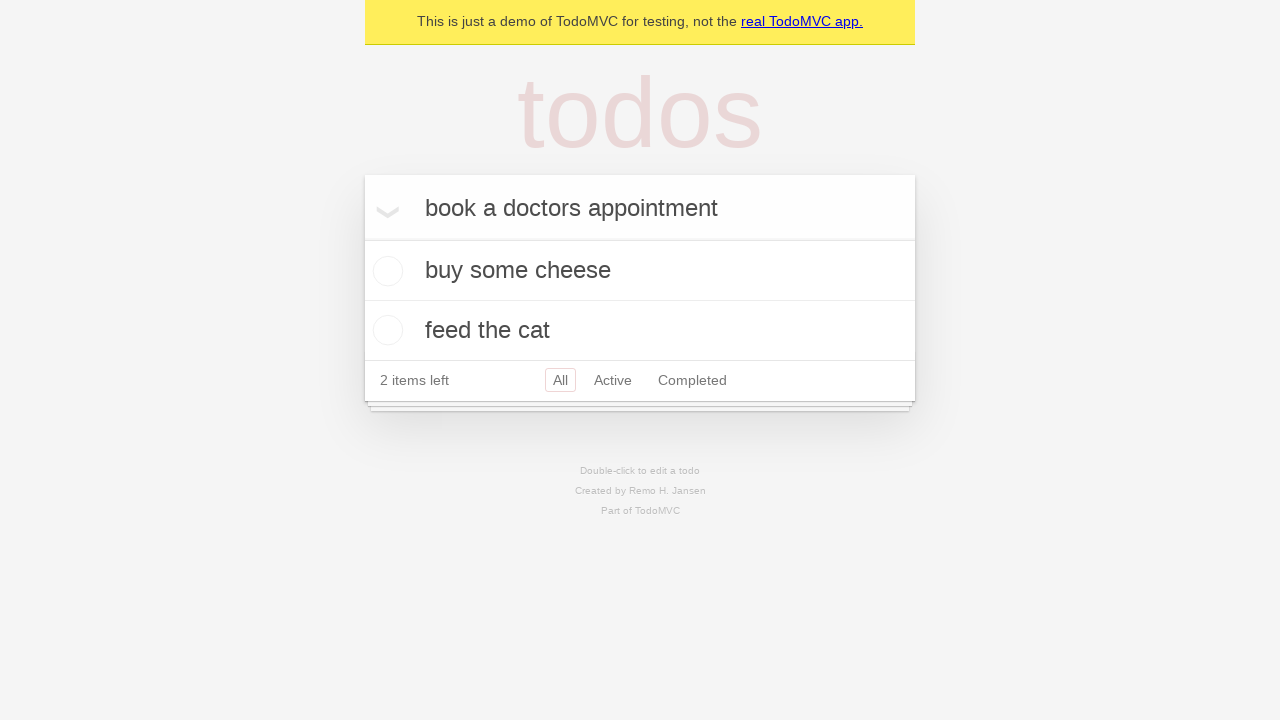

Pressed Enter to add third todo item on internal:attr=[placeholder="What needs to be done?"i]
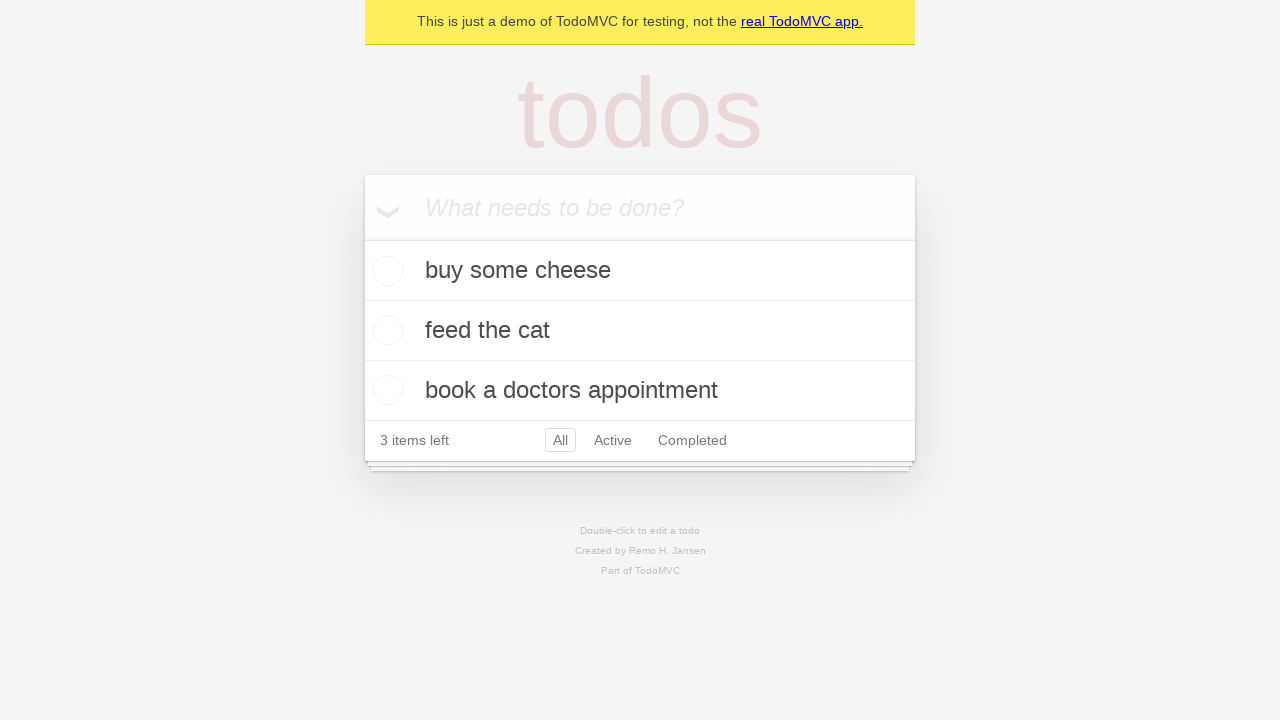

Verified that todo list shows '3 items left'
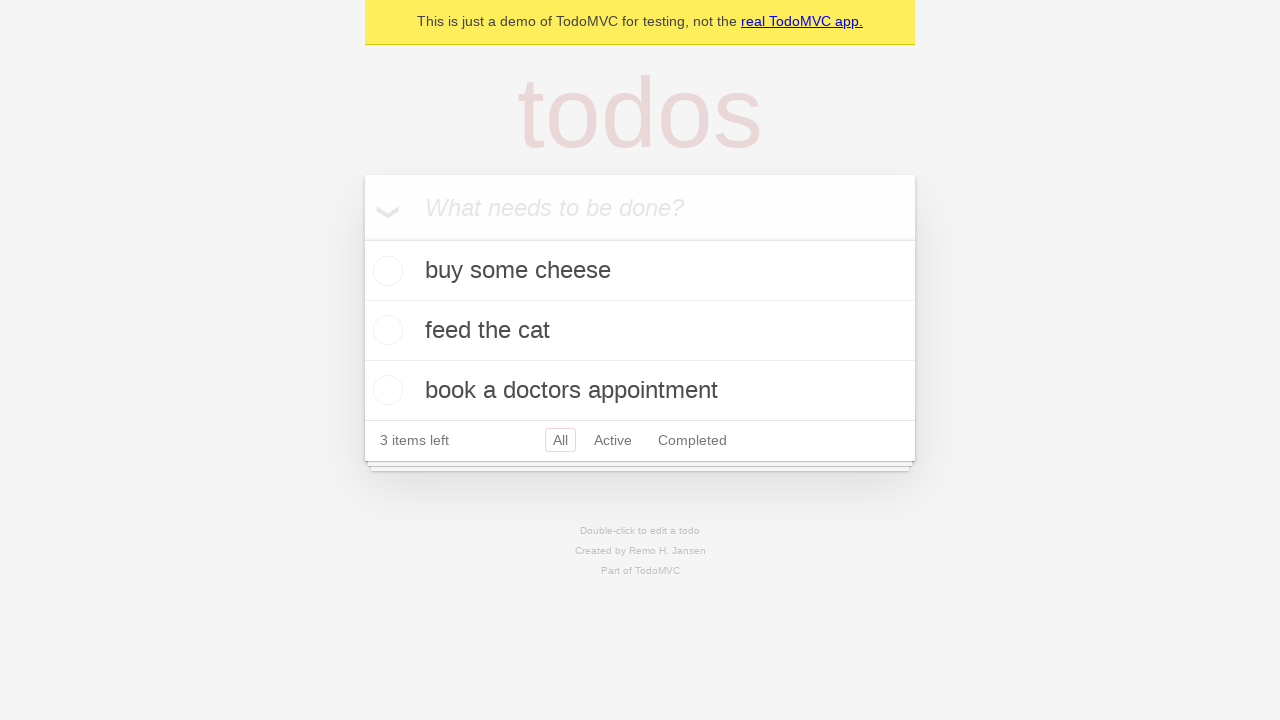

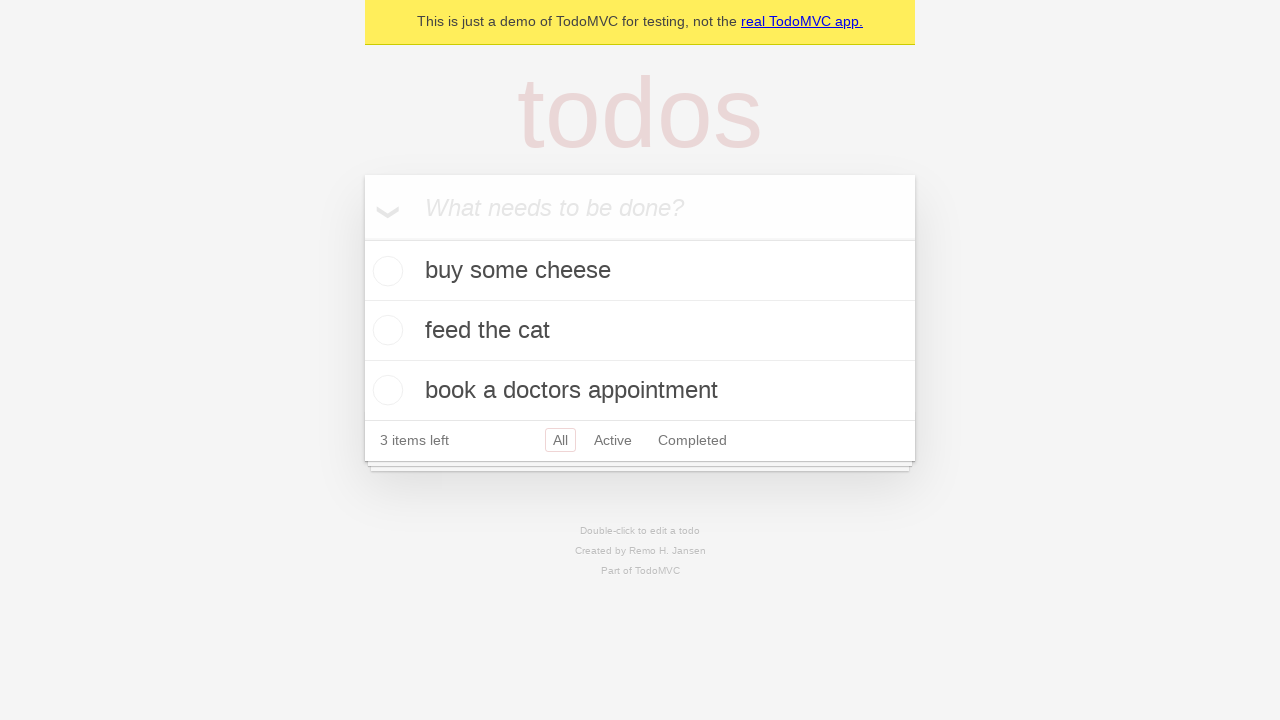